Tests opening a calendar date picker by clicking the date input field and waiting for the calendar widget to become visible.

Starting URL: http://seleniumpractise.blogspot.com/2016/08/how-to-handle-calendar-in-selenium.html

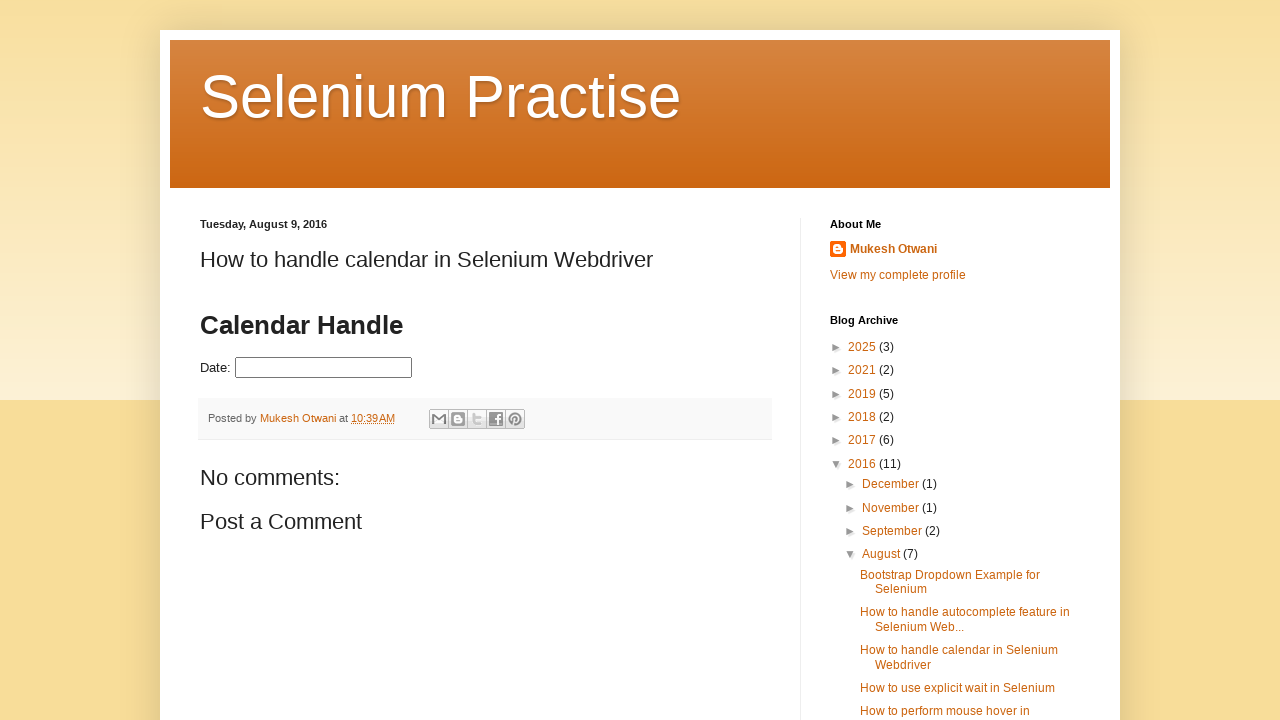

Clicked on the date picker input field to open calendar widget at (324, 368) on input#datepicker
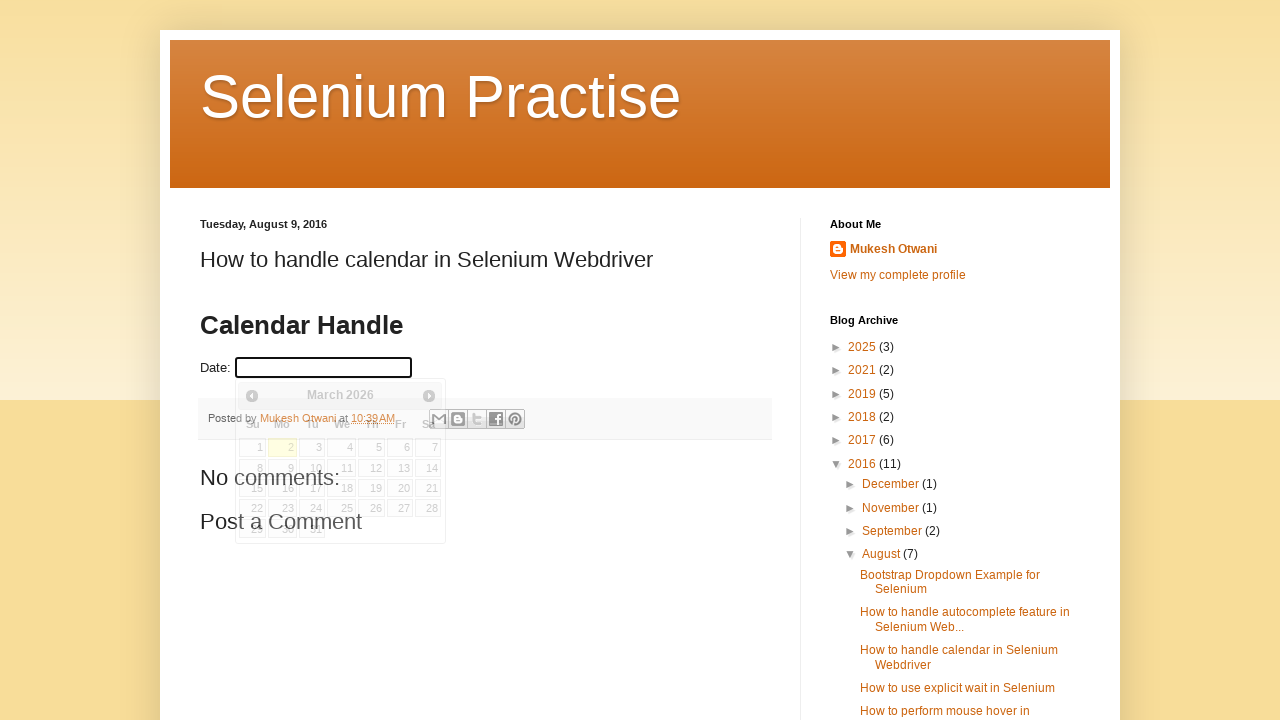

Calendar widget became visible
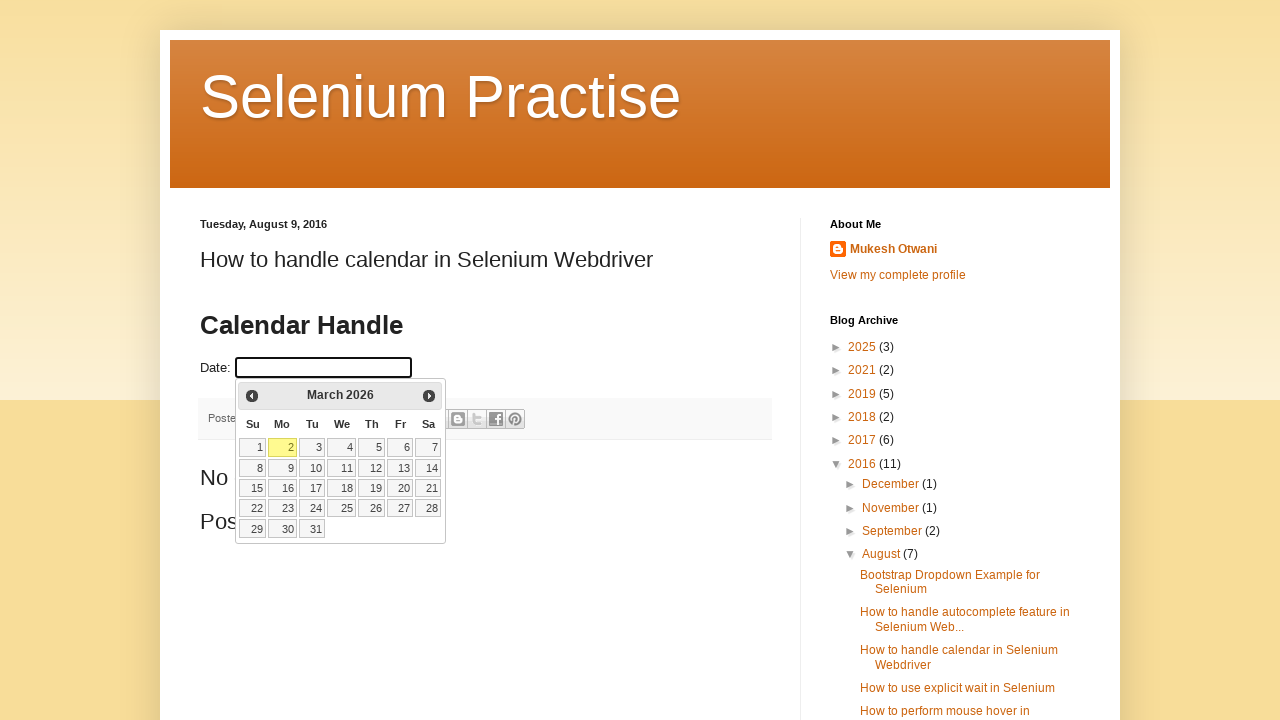

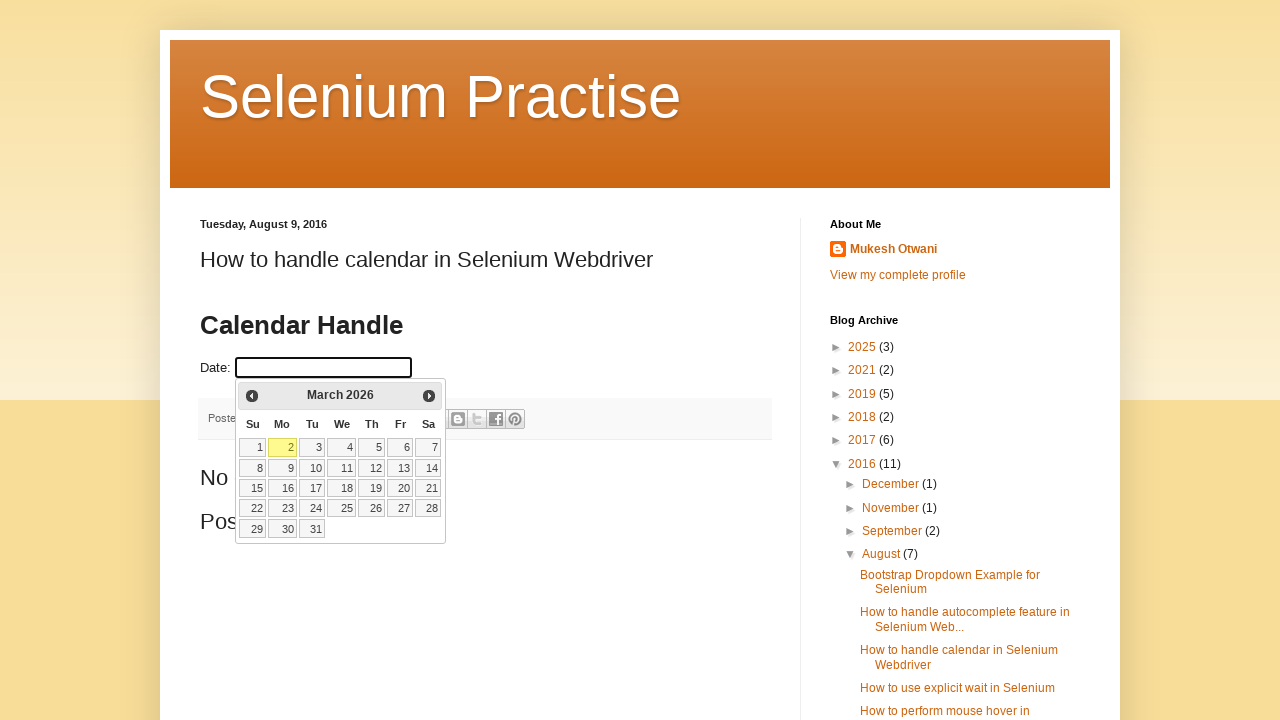